Tests drag and drop functionality by dragging a draggable element onto a droppable target area and verifying the drop was successful

Starting URL: https://jqueryui.com/droppable/

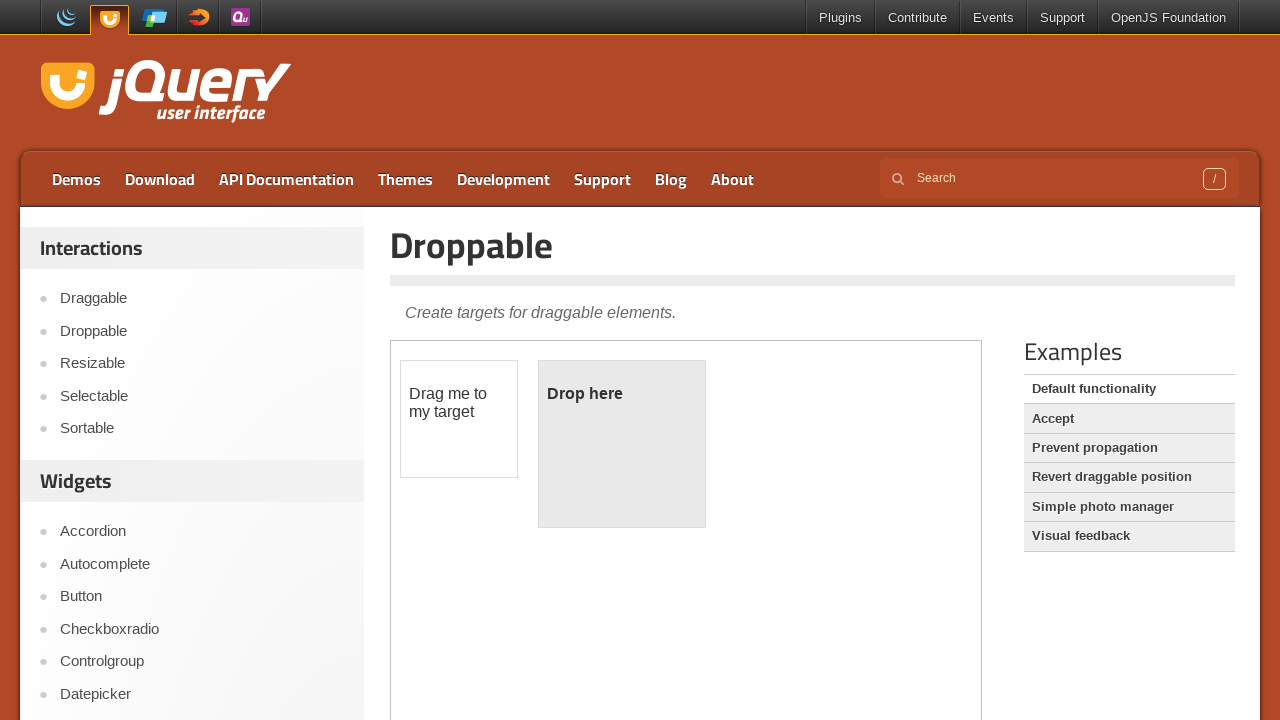

Located iframe containing drag and drop demo
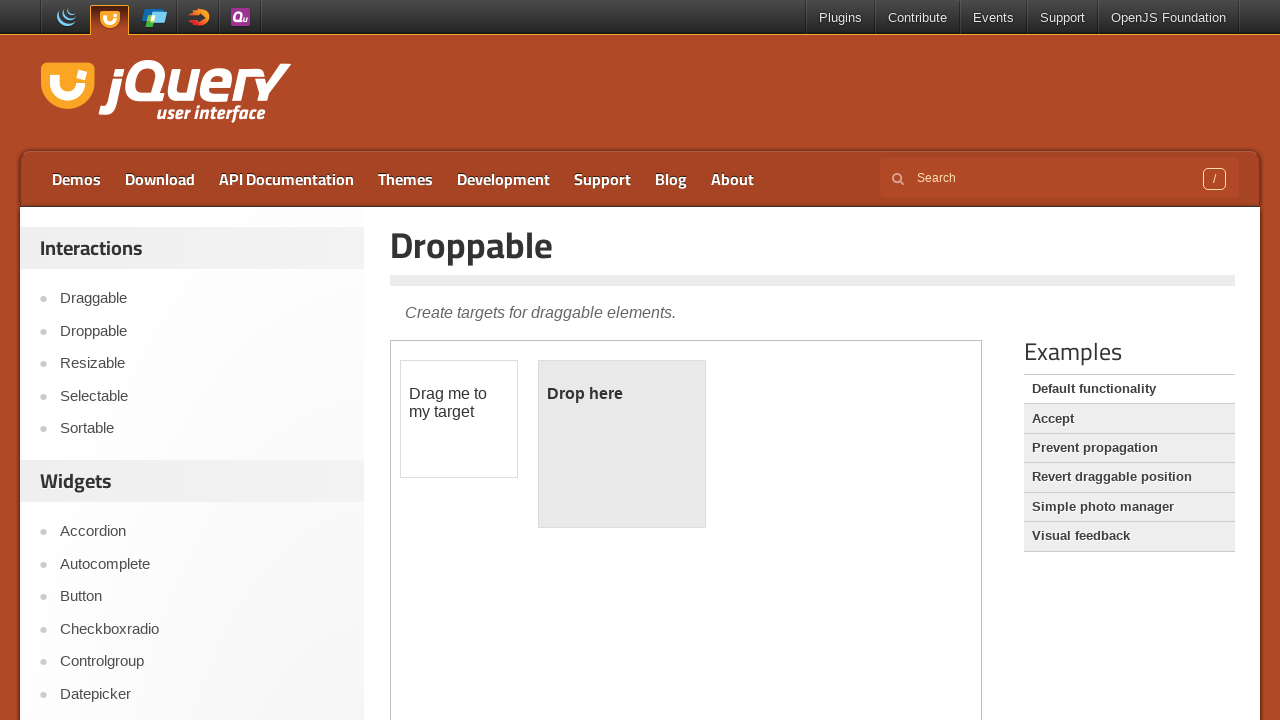

Located draggable element within iframe
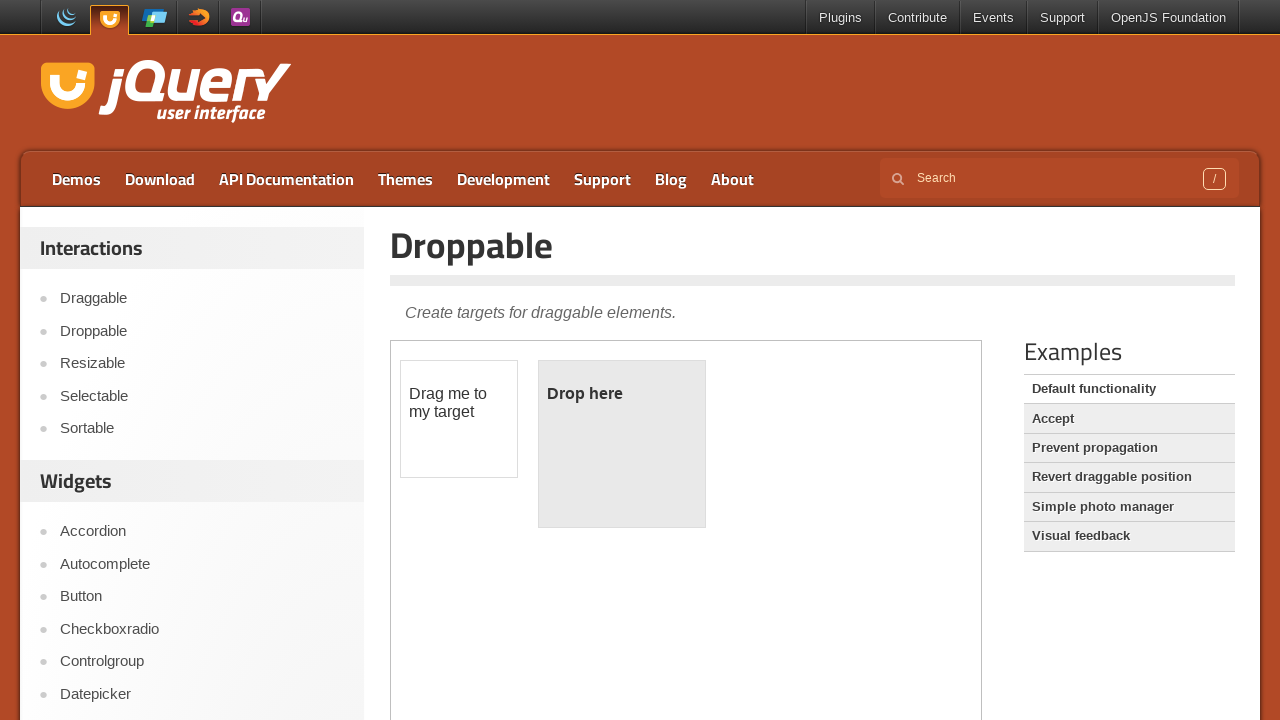

Located droppable target element within iframe
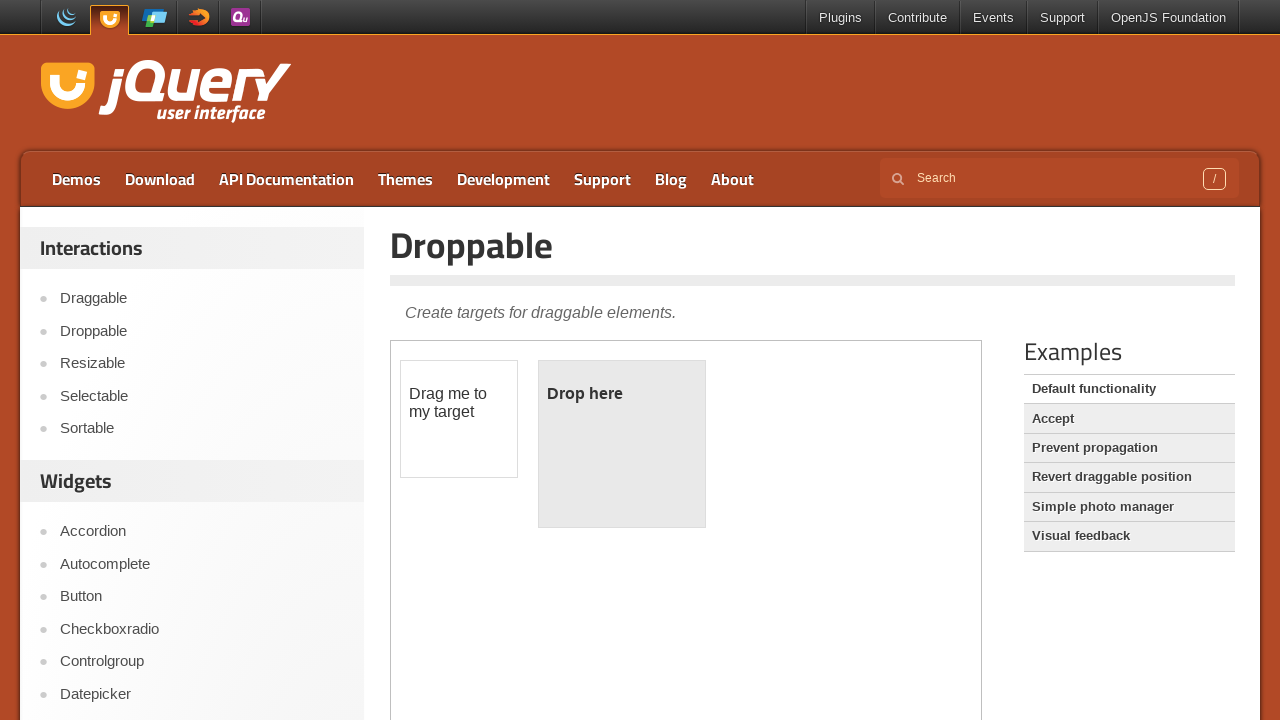

Dragged draggable element onto droppable target area at (622, 444)
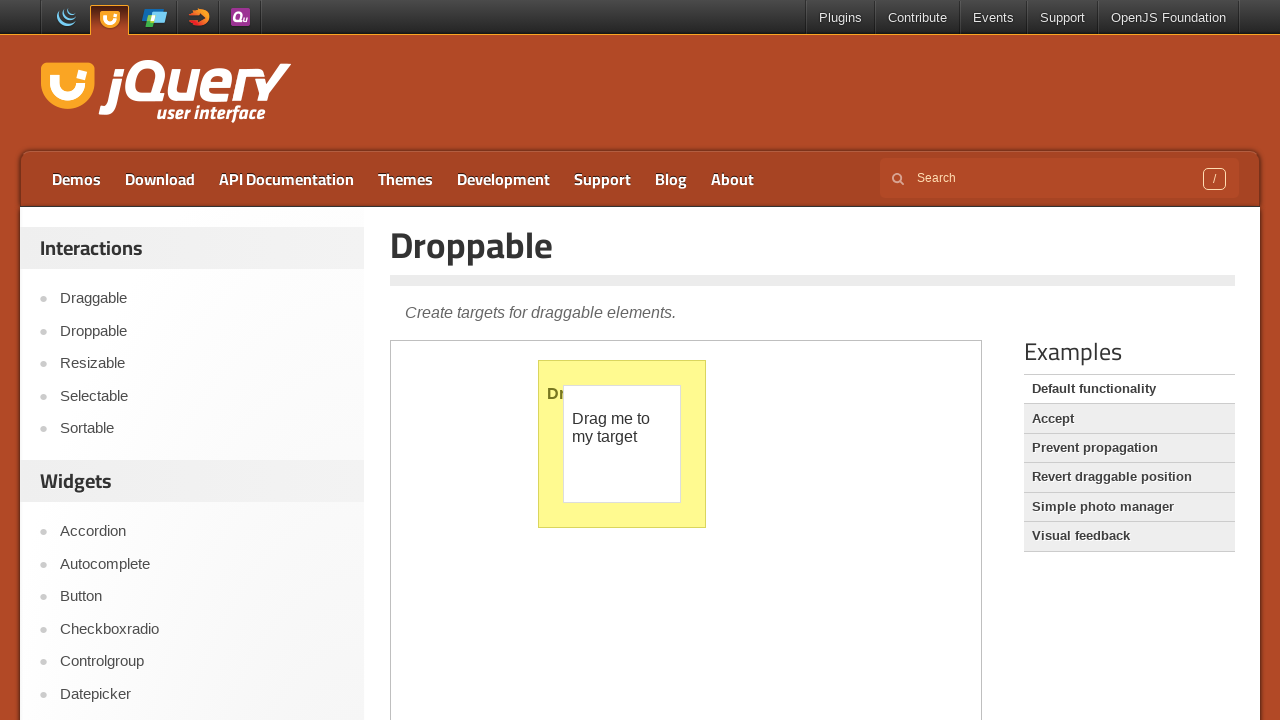

Verified droppable element text changed to 'Dropped!' - drop successful
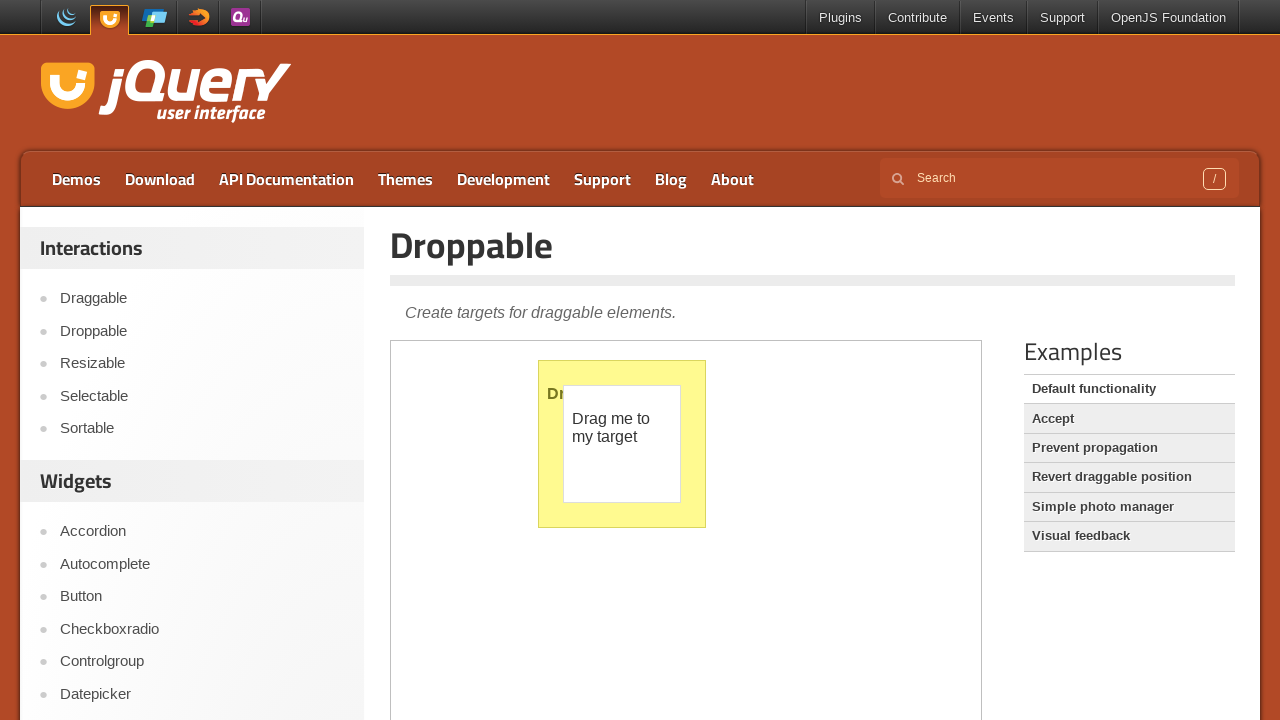

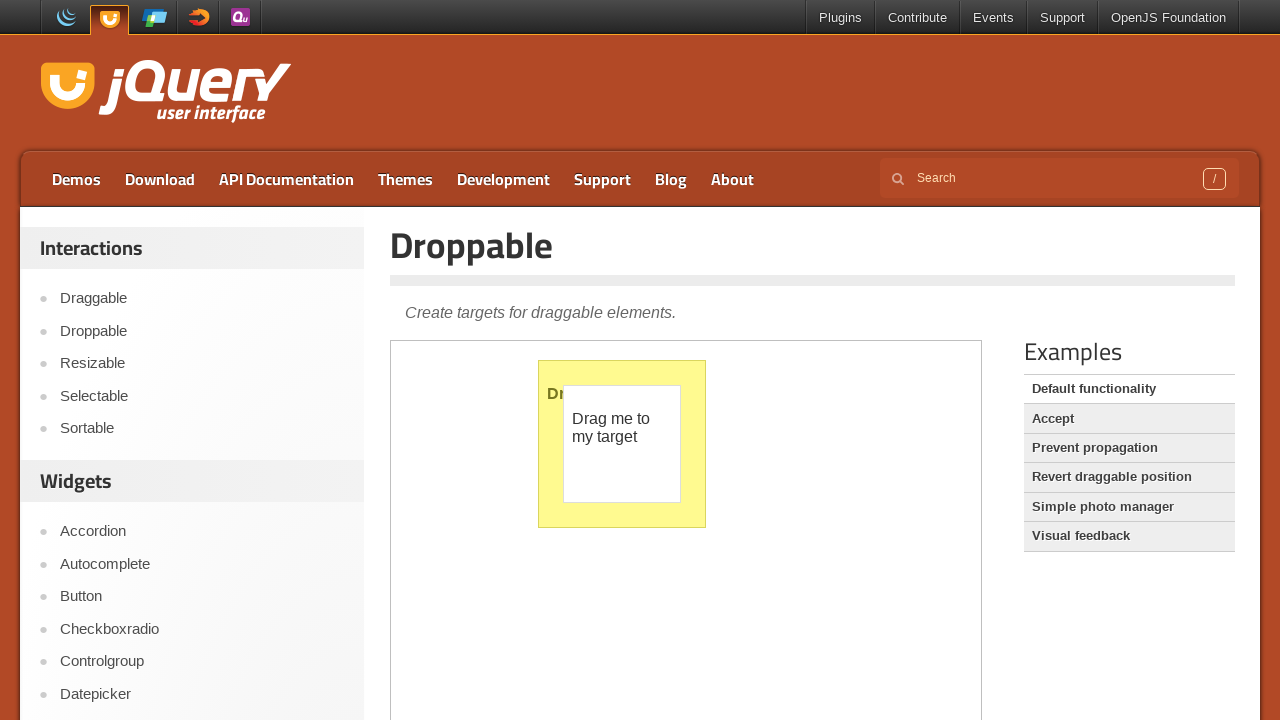